Tests page scrolling functionality by scrolling down twice using PAGE_DOWN key

Starting URL: https://thetestingacademy.com/

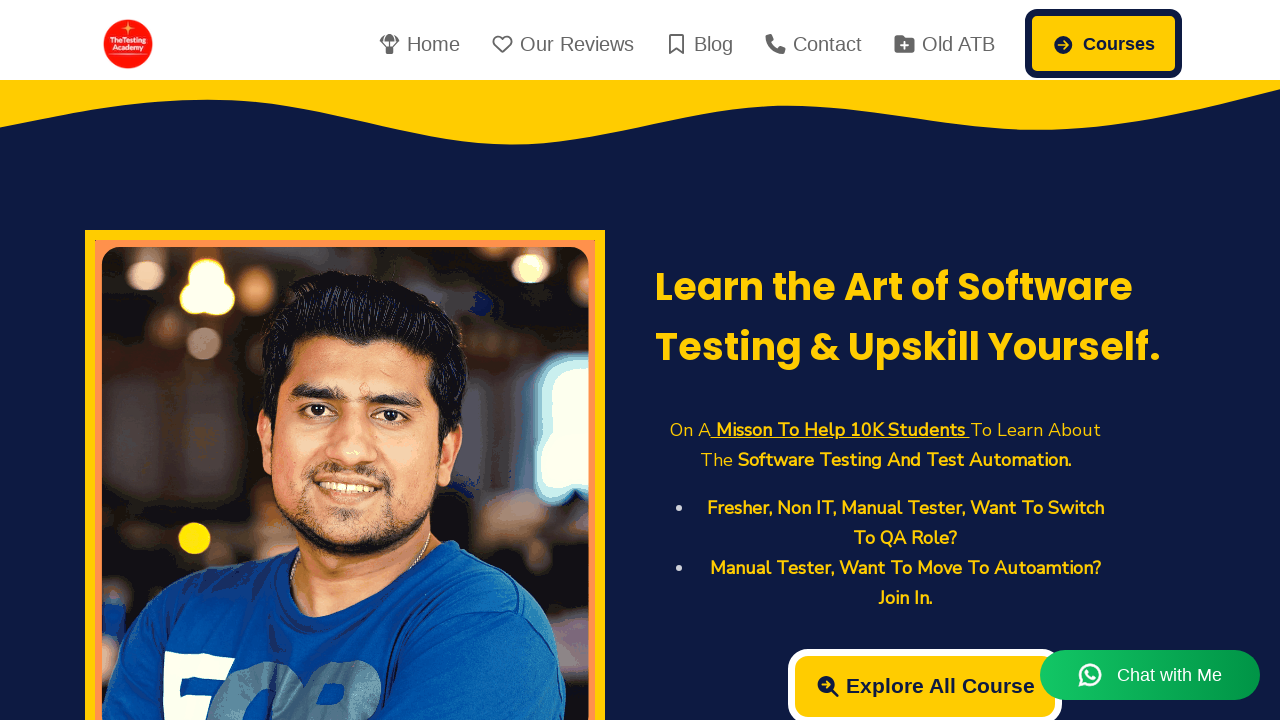

Pressed PAGE_DOWN key to scroll down
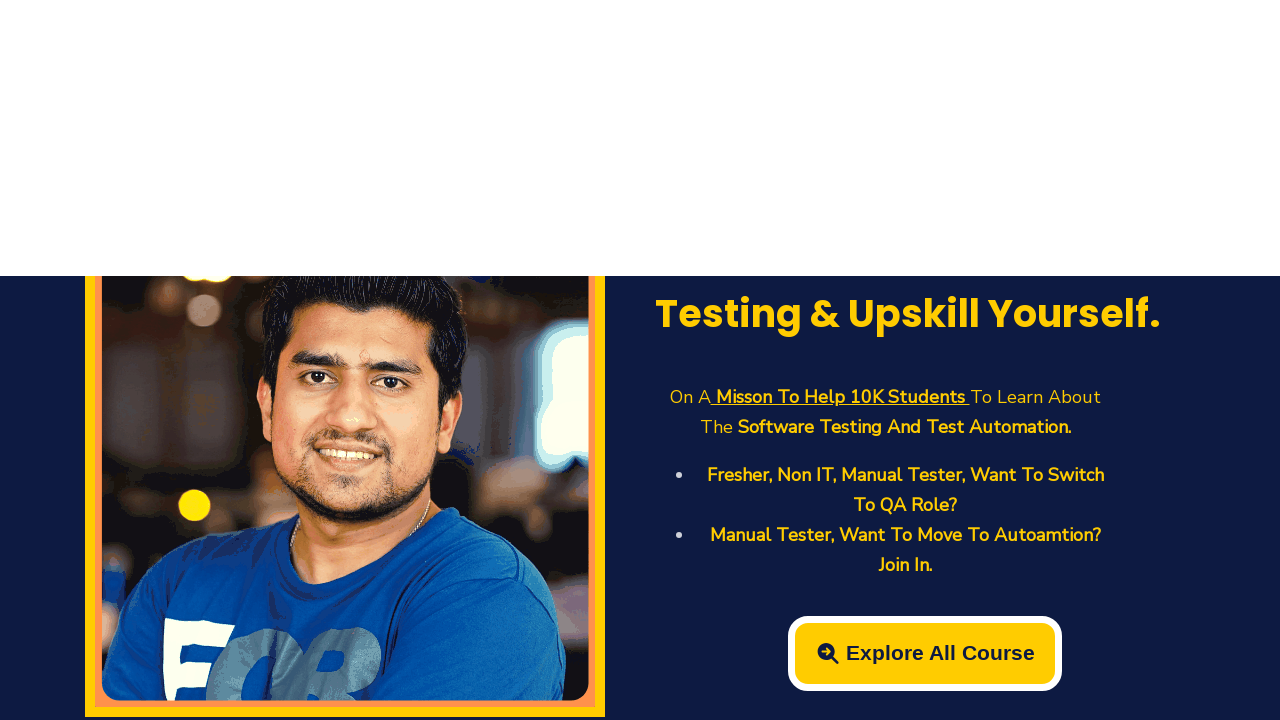

Waited 2 seconds for scroll animation
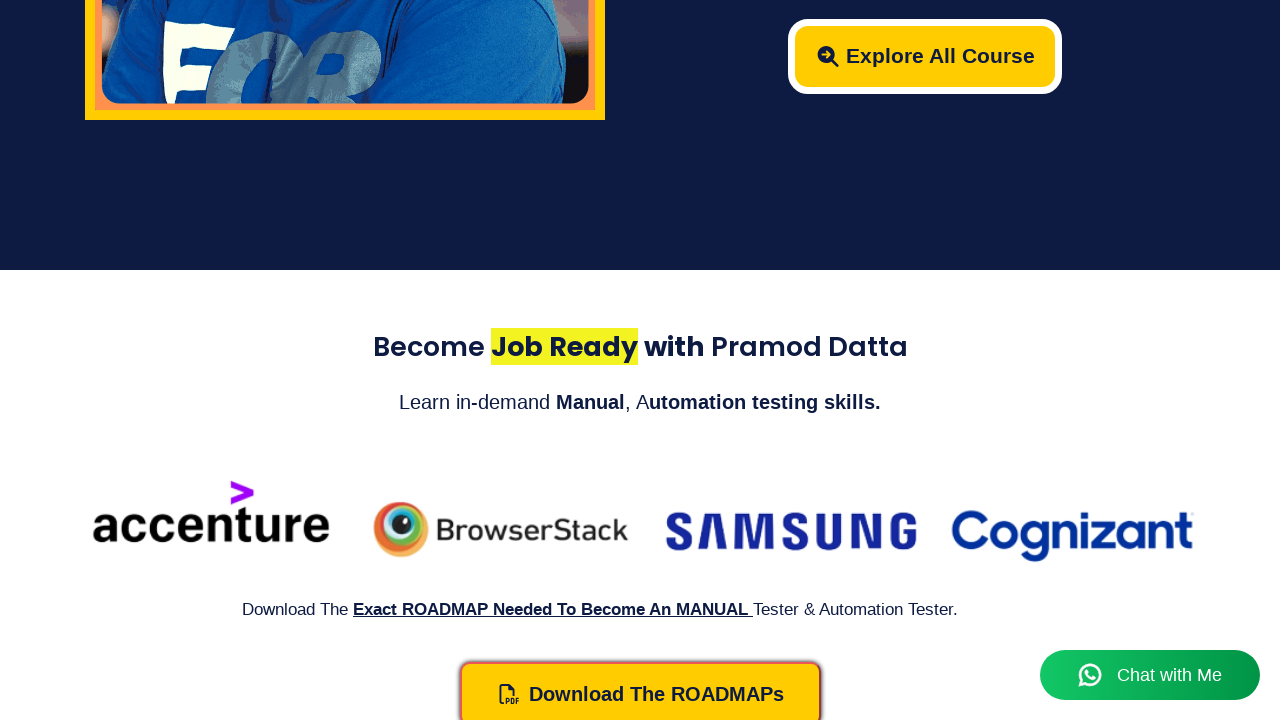

Pressed PAGE_DOWN key to scroll down again
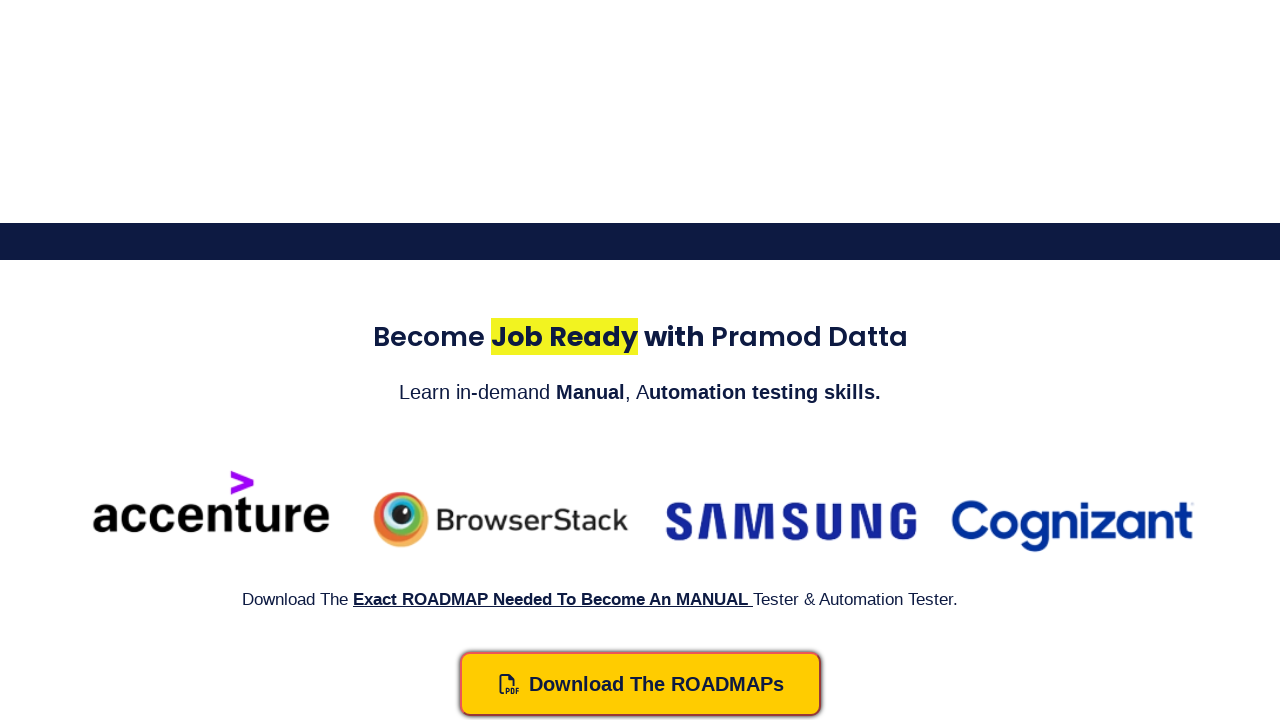

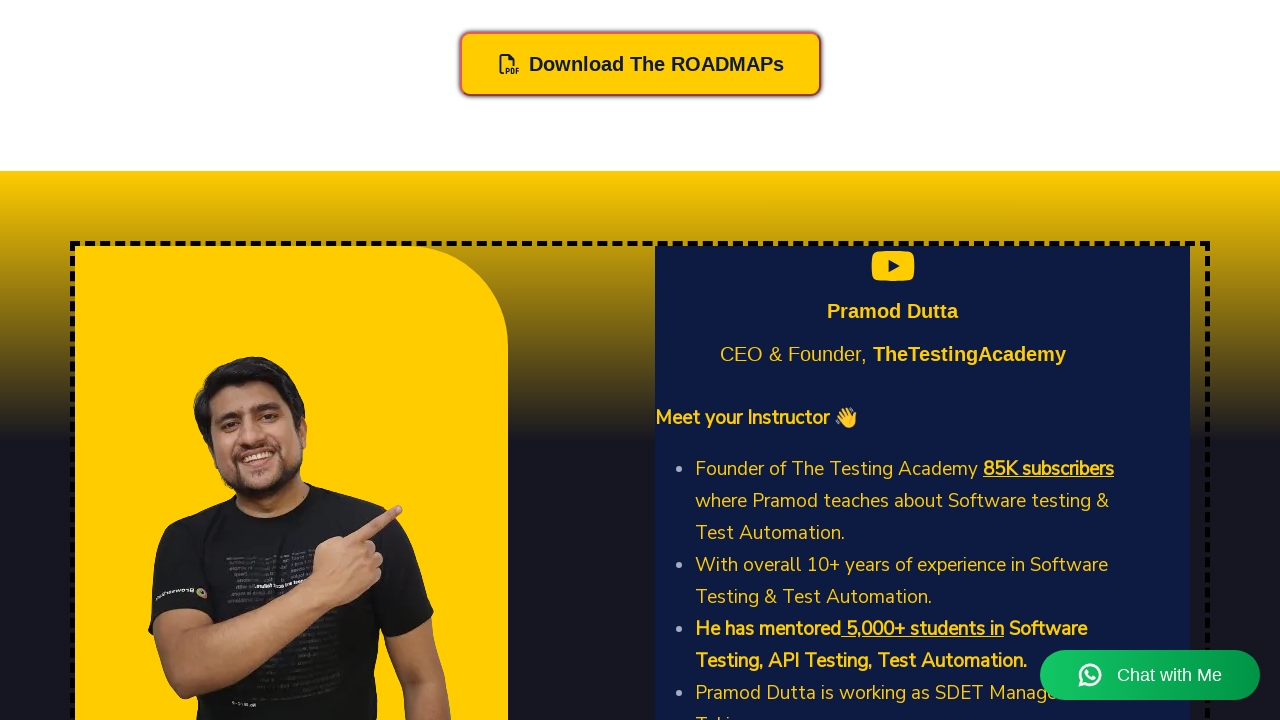